Tests mouse hover and right-click (context click) functionality by hovering over a button element and performing a context click on a link

Starting URL: https://rahulshettyacademy.com/AutomationPractice/

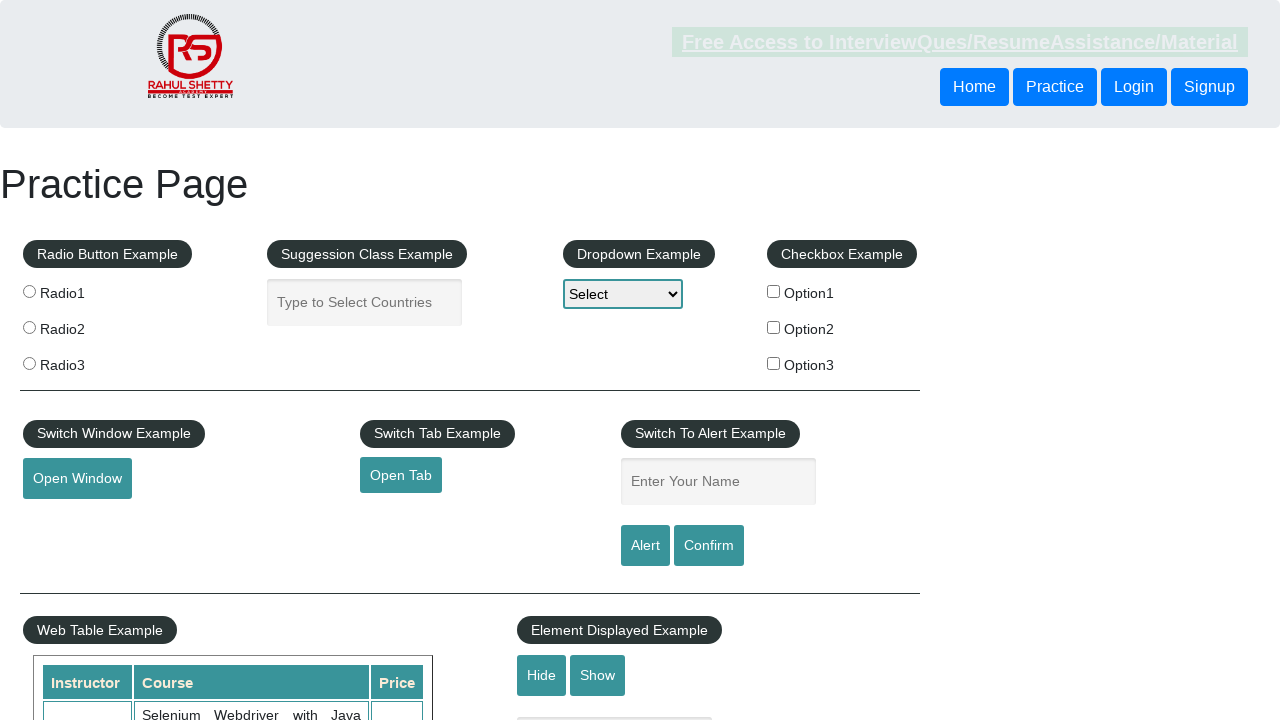

Hovered over the mouse hover button at (83, 361) on button#mousehover
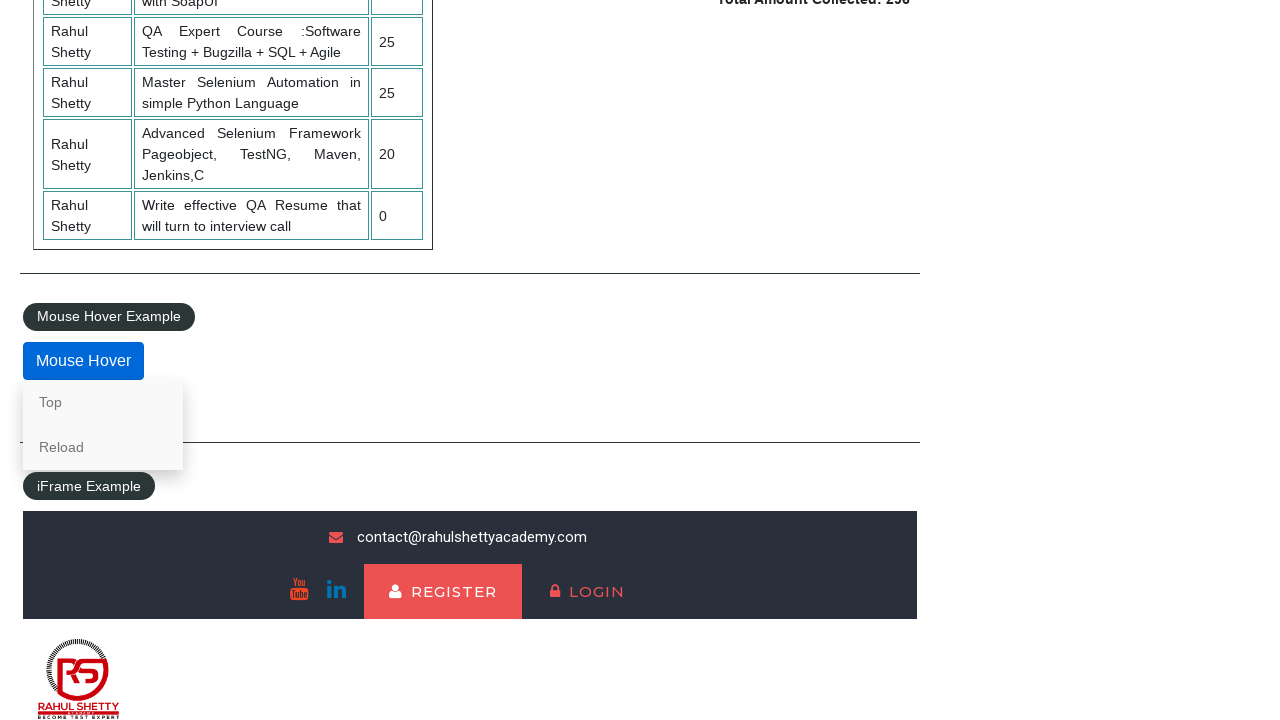

Right-clicked (context click) on the 'Top' link at (103, 402) on a[href='#top']
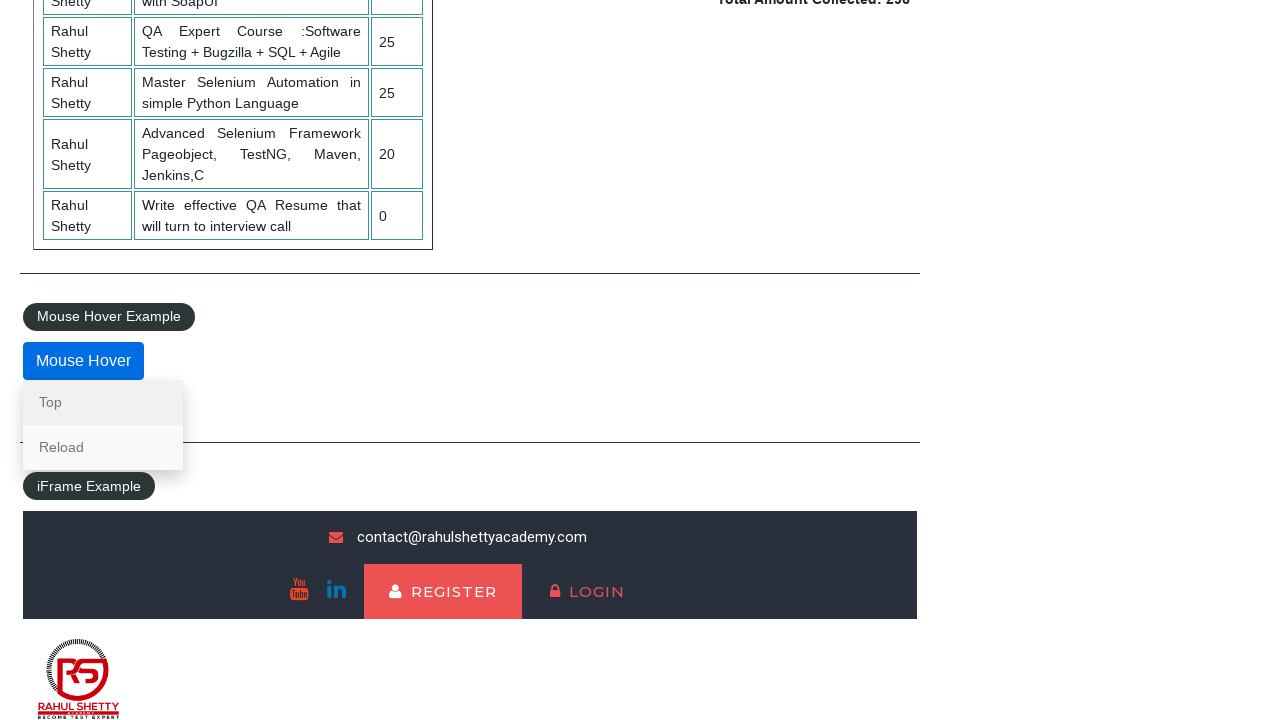

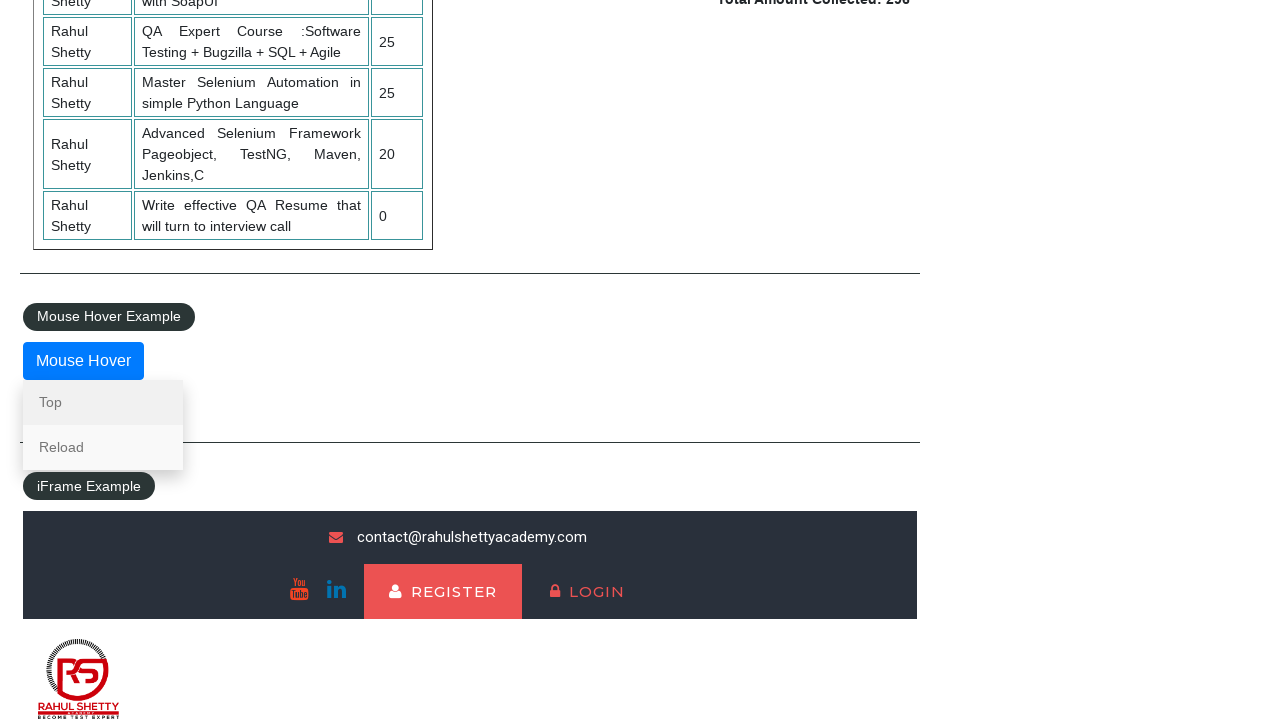